Tests JavaScript alert handling by clicking a button that triggers an alert and accepting it

Starting URL: https://the-internet.herokuapp.com/javascript_alerts

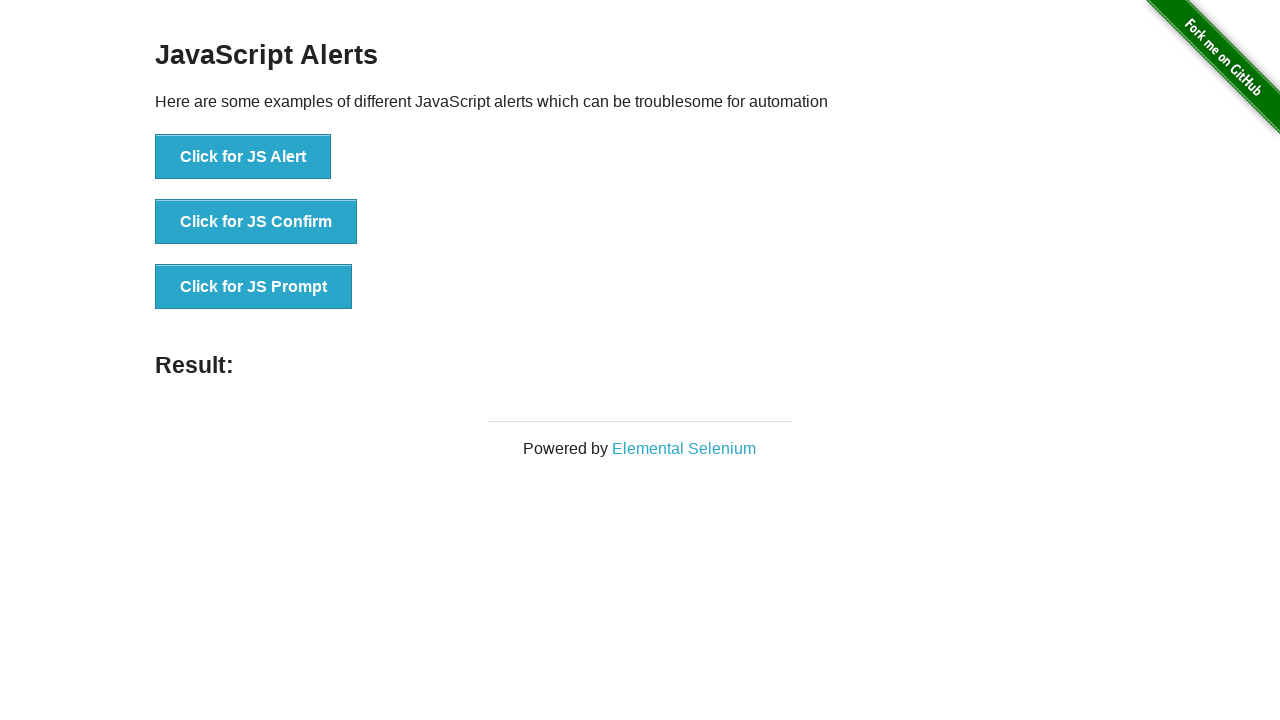

Set up dialog handler to accept JavaScript alerts
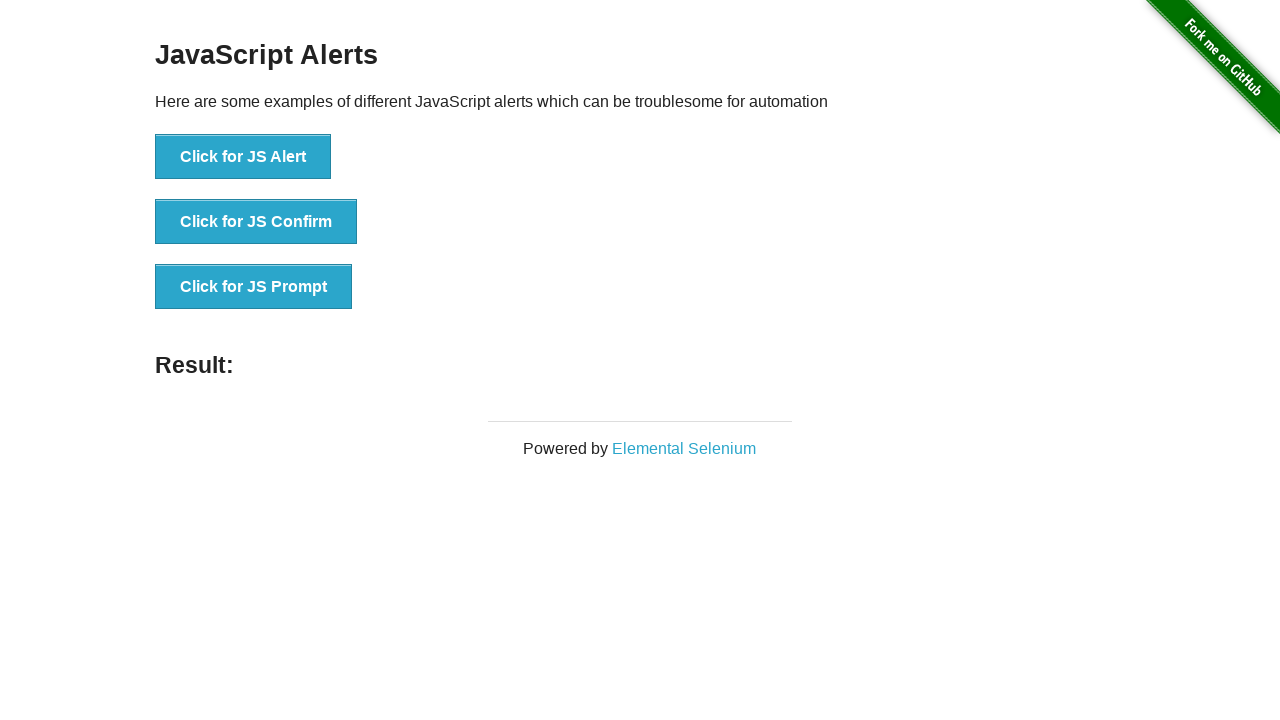

Clicked button to trigger JavaScript alert at (243, 157) on button:has-text('Click for JS Alert')
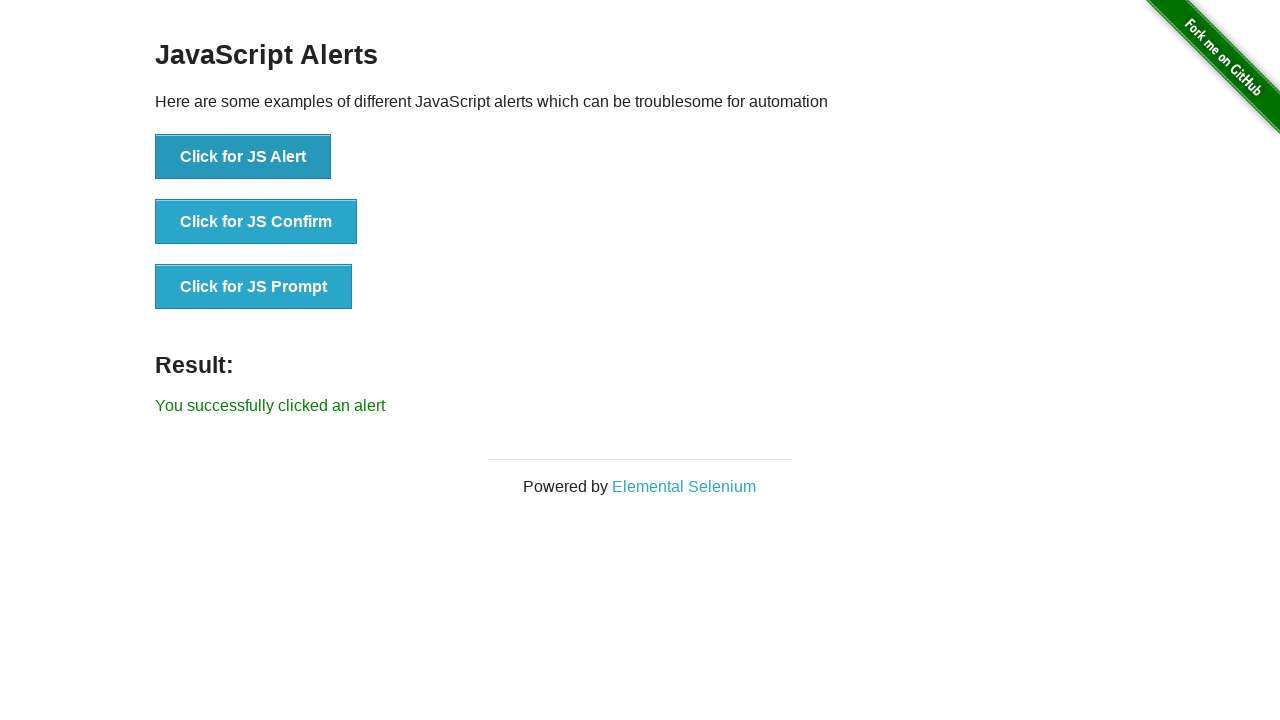

Alert was accepted and result message appeared
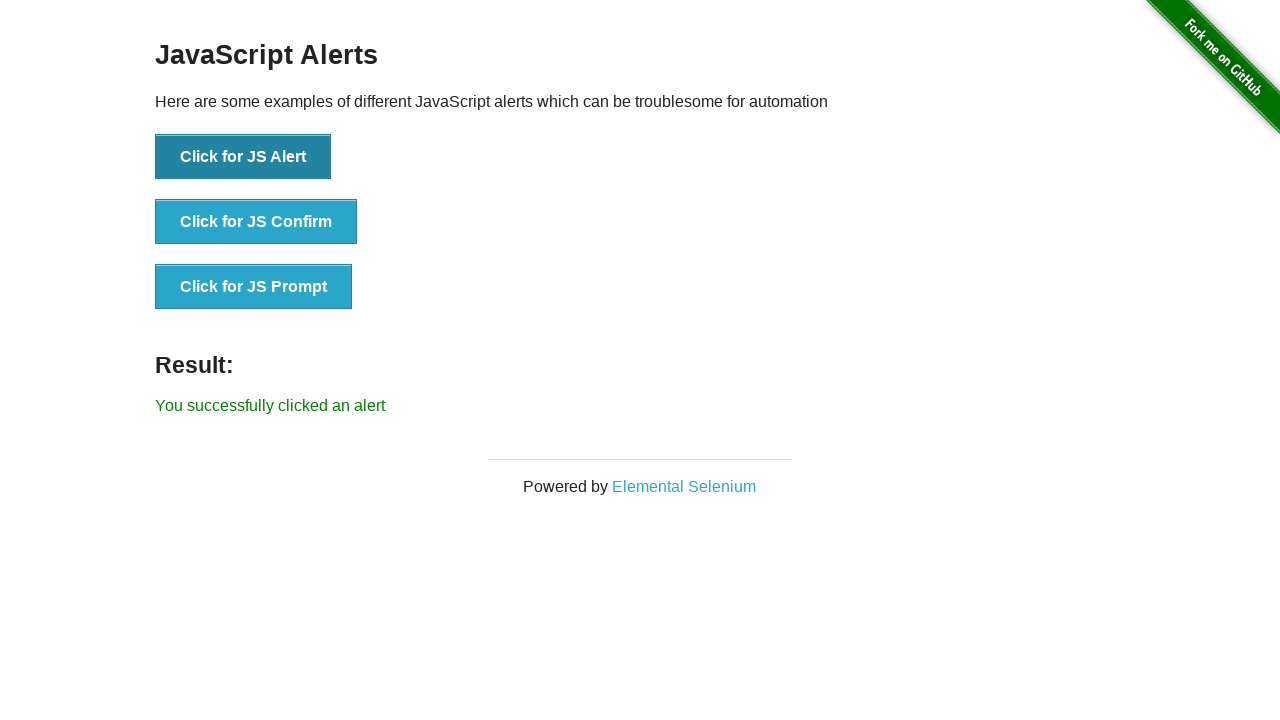

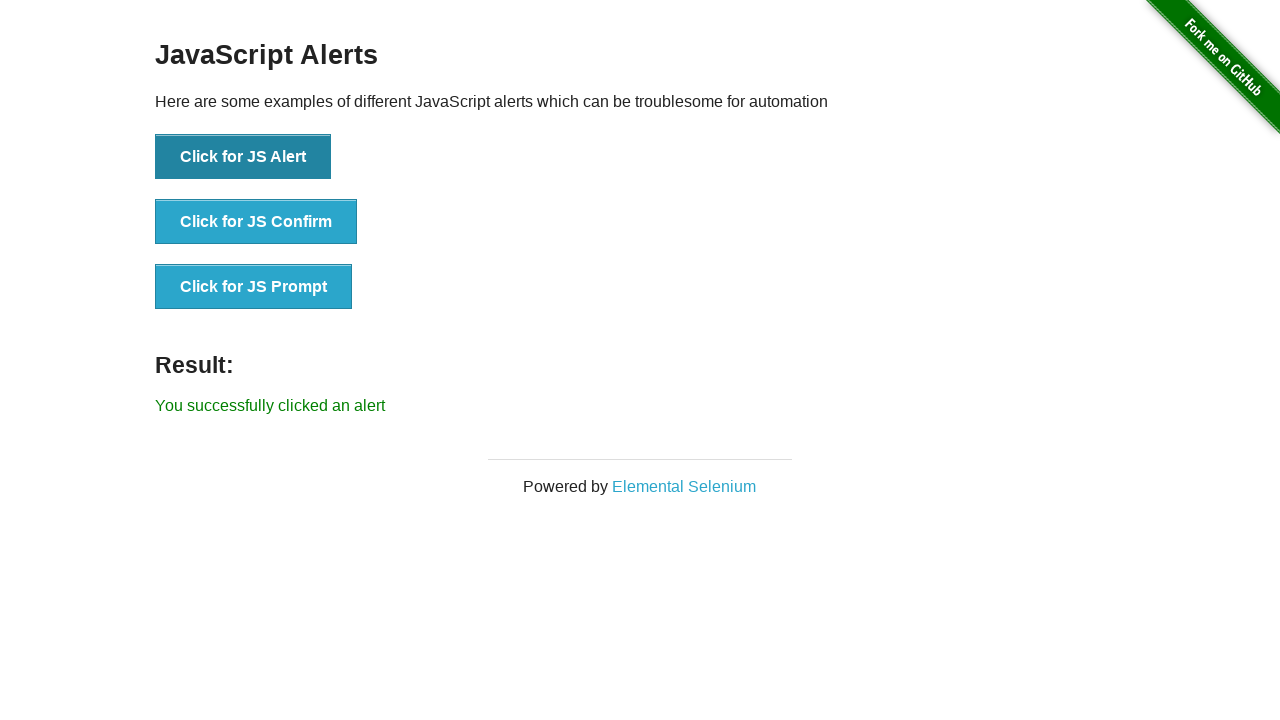